Tests that entering username without password displays the appropriate error message

Starting URL: https://www.saucedemo.com/

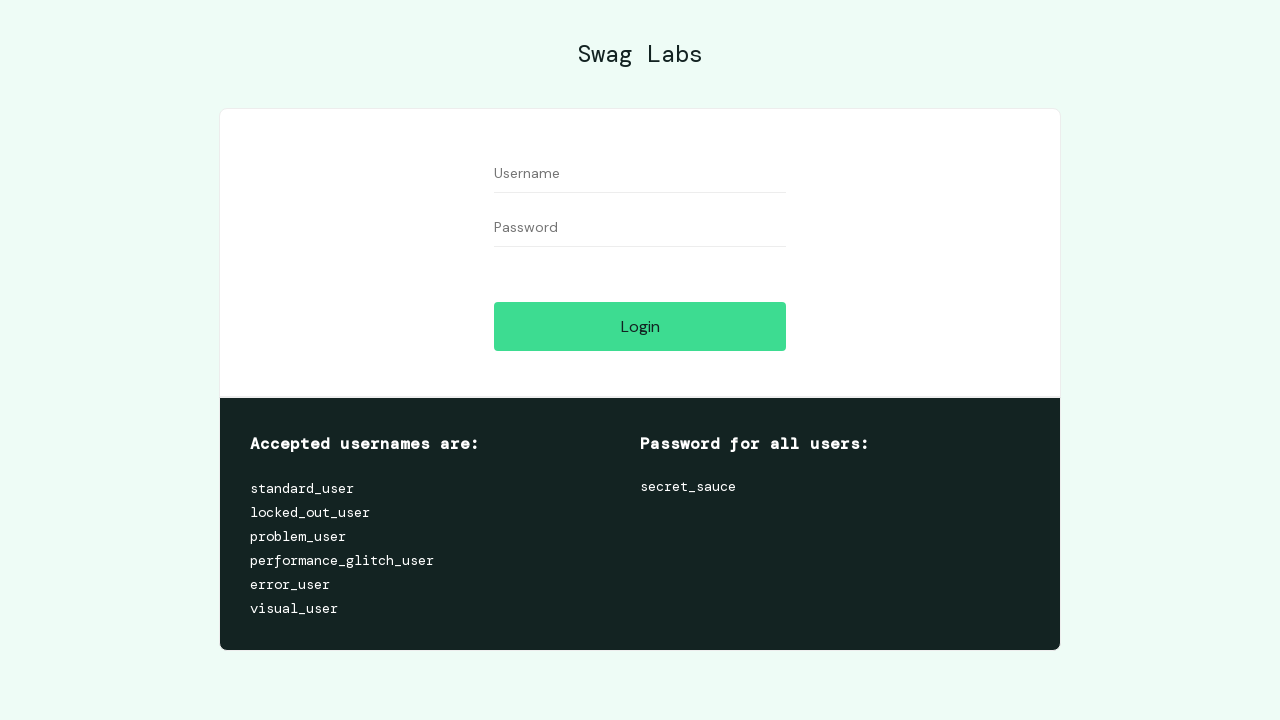

Waited for username field to become visible
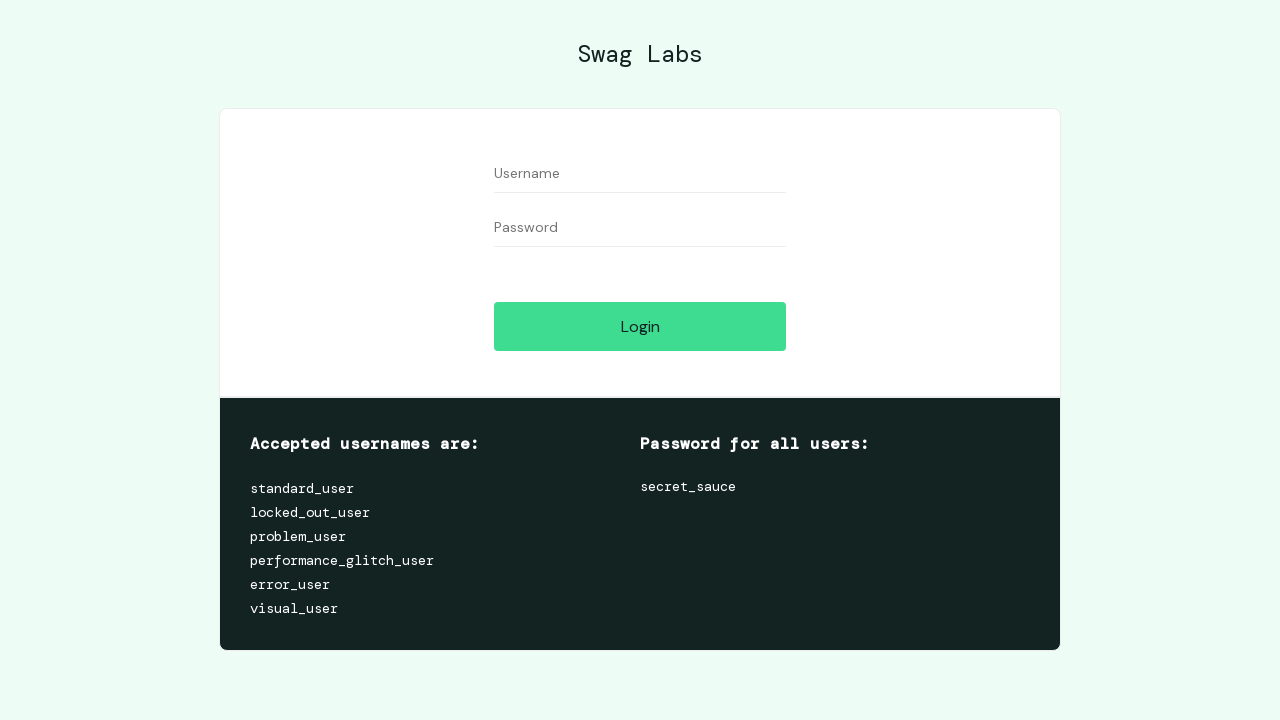

Entered 'standard_user' in the username field on #user-name
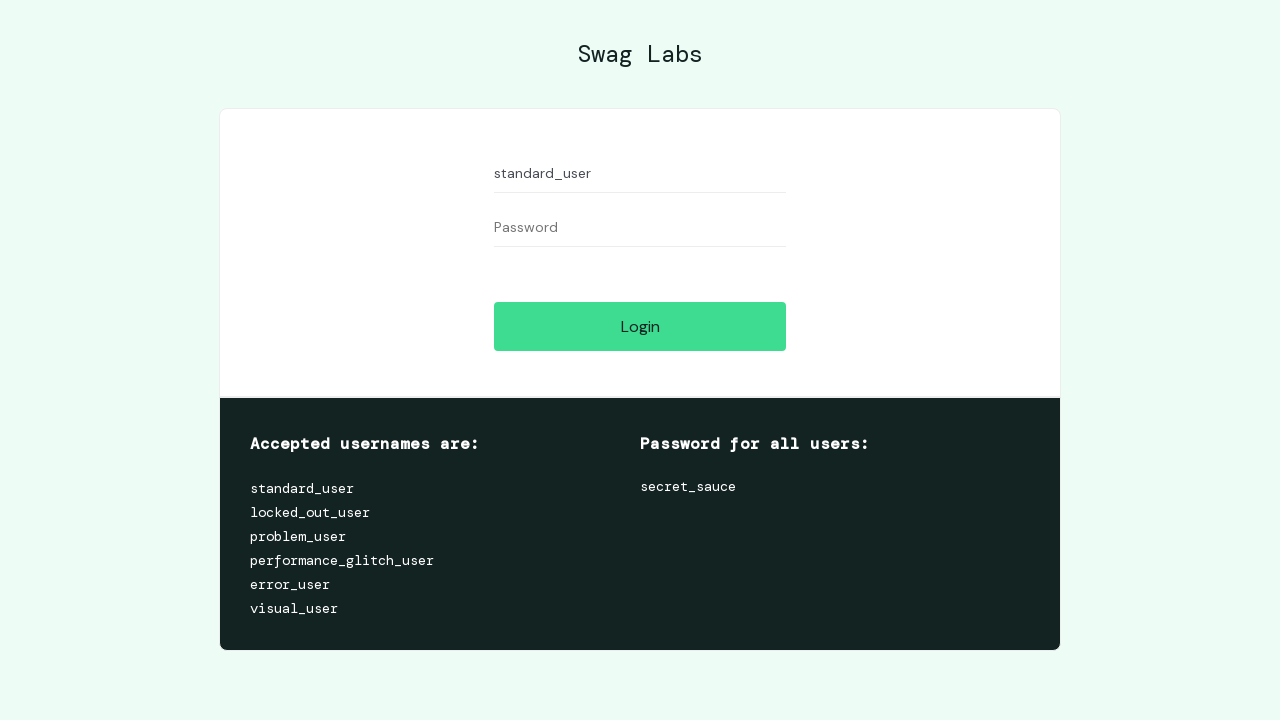

Waited for login button to become visible
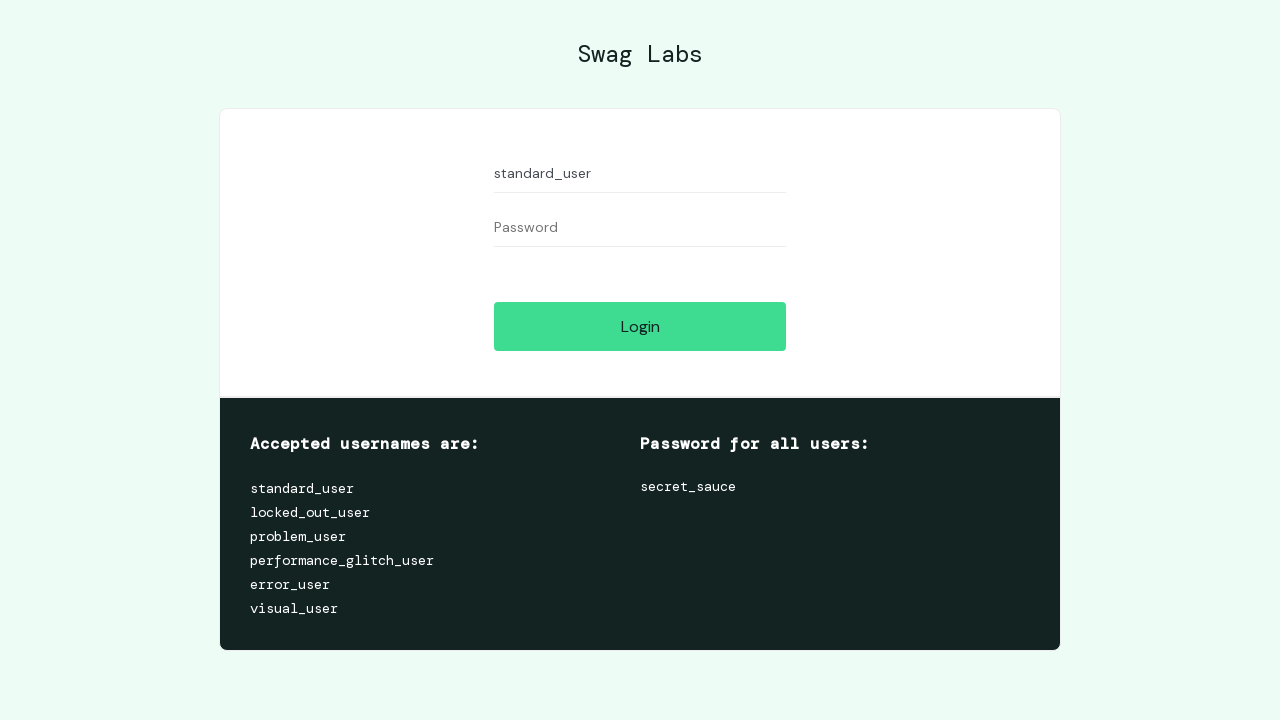

Clicked the login button without entering a password at (640, 326) on #login-button
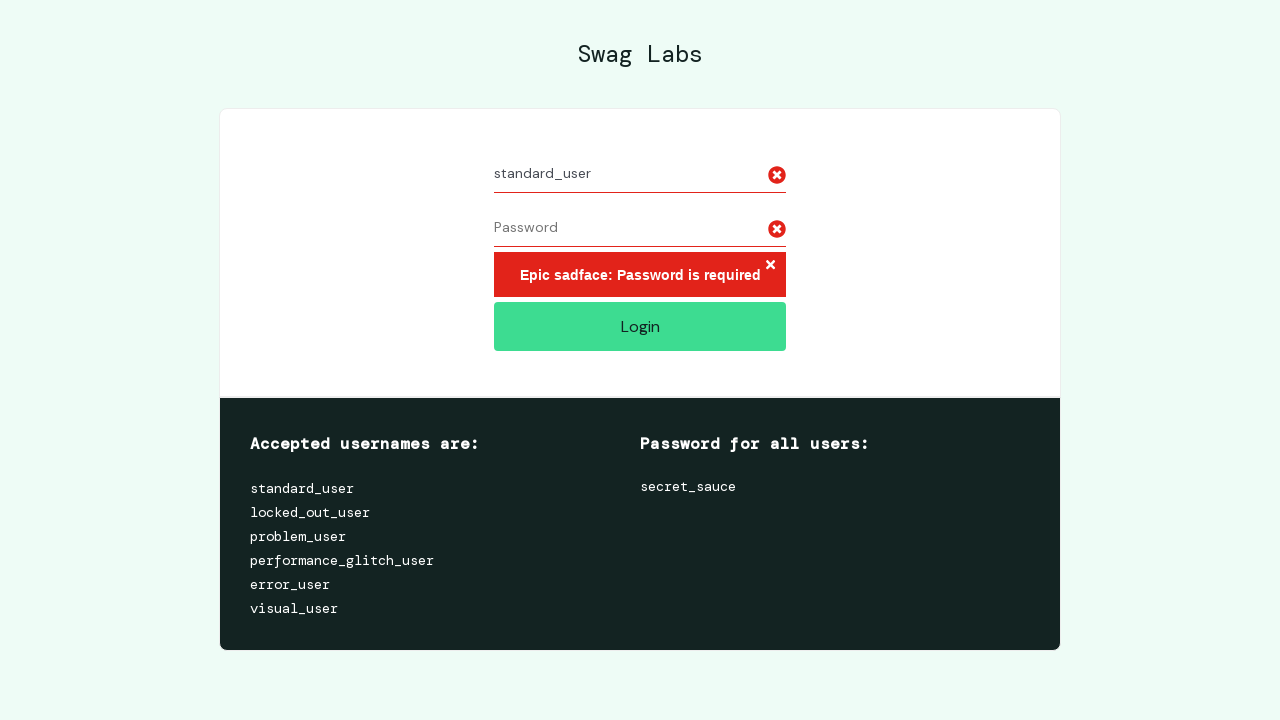

Located error message element
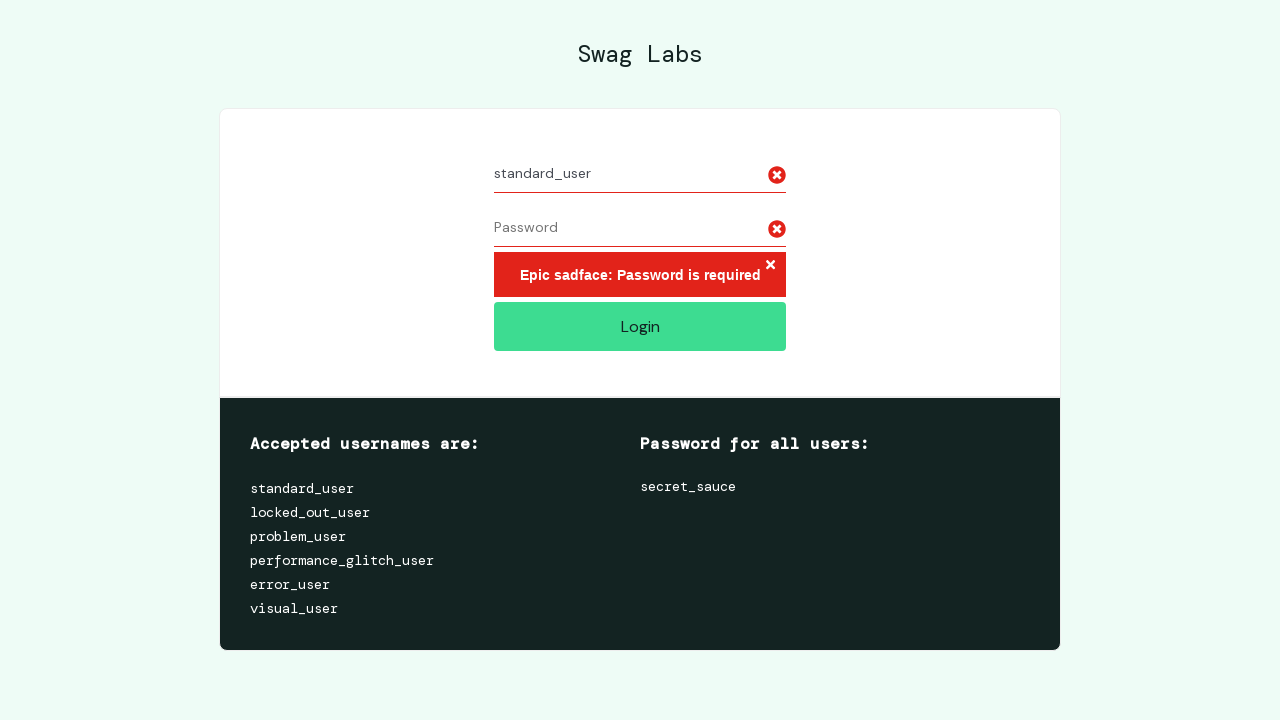

Verified error message is displayed for empty password
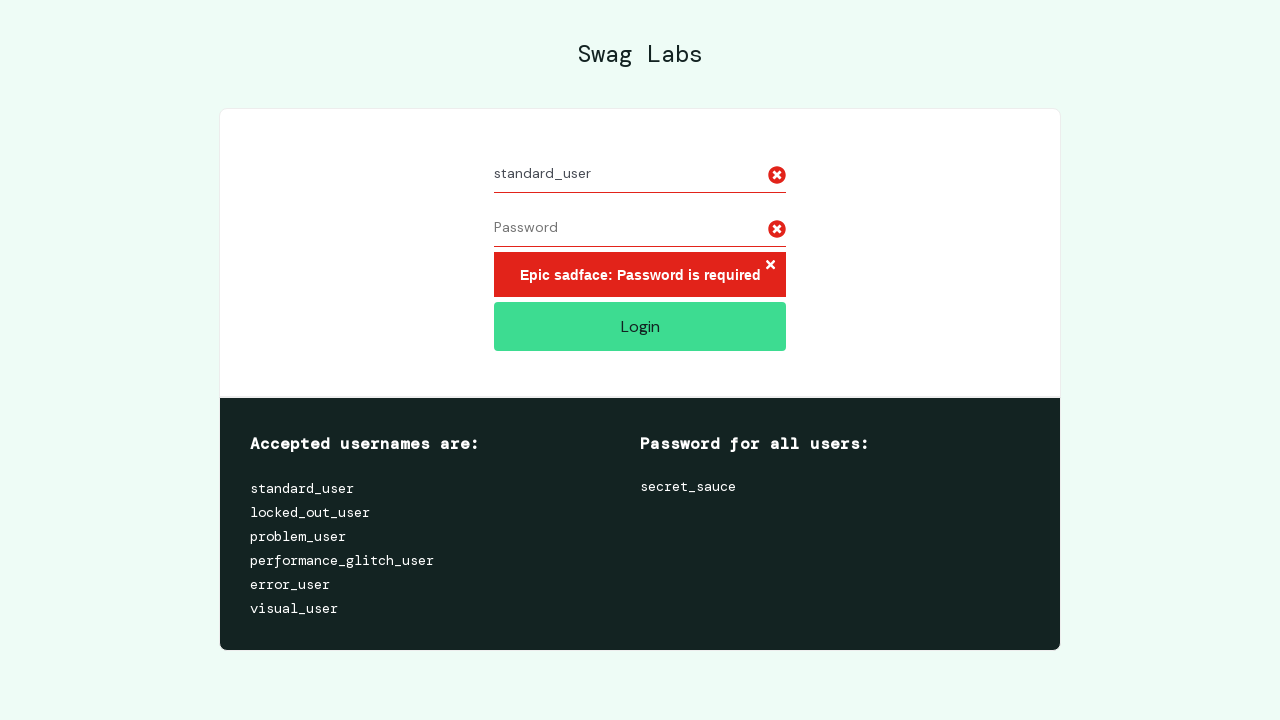

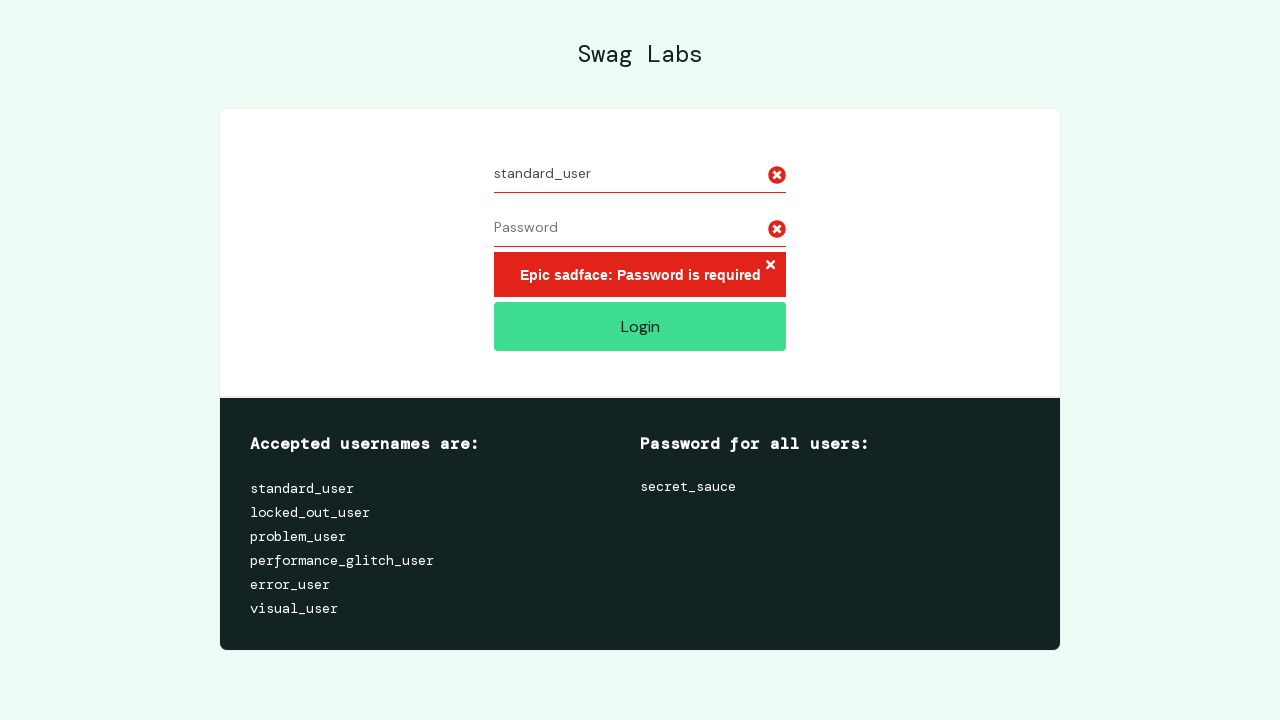